Tests scrolling elements into view from horizontal, vertical, and both scroll containers

Starting URL: https://example.cypress.io/commands/actions

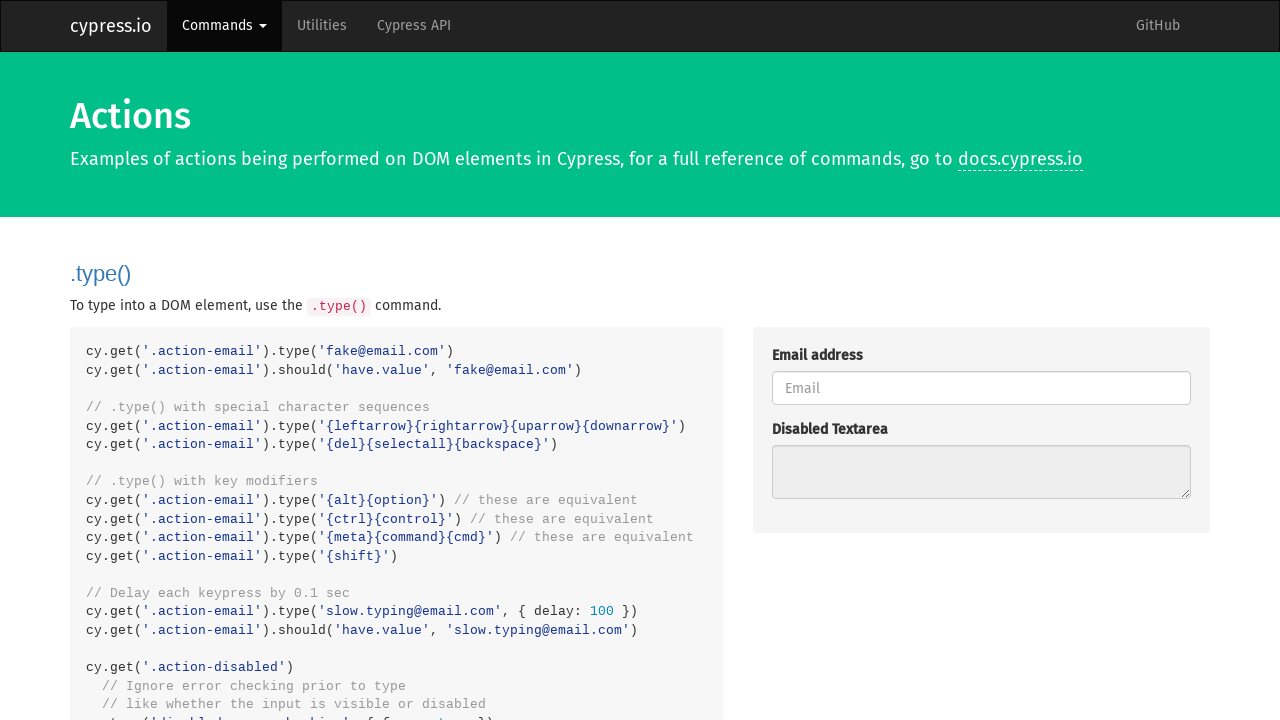

Navigated to actions example page
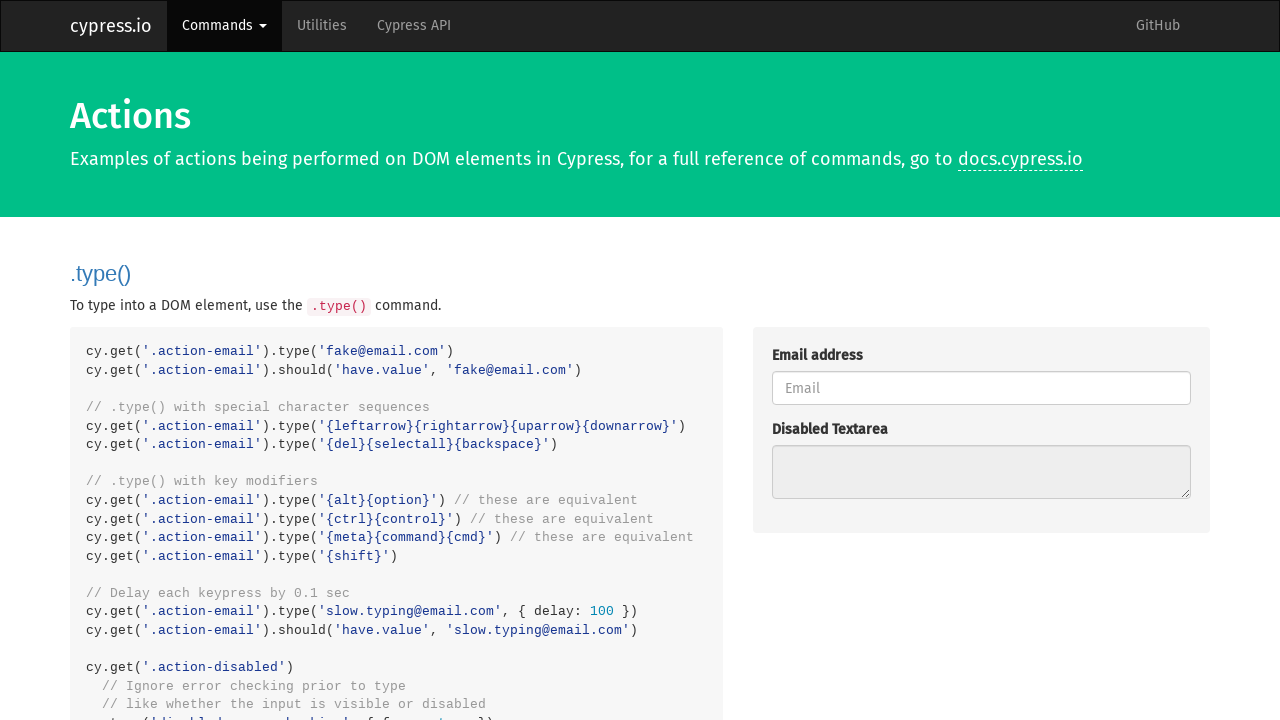

Scrolled horizontal button into view
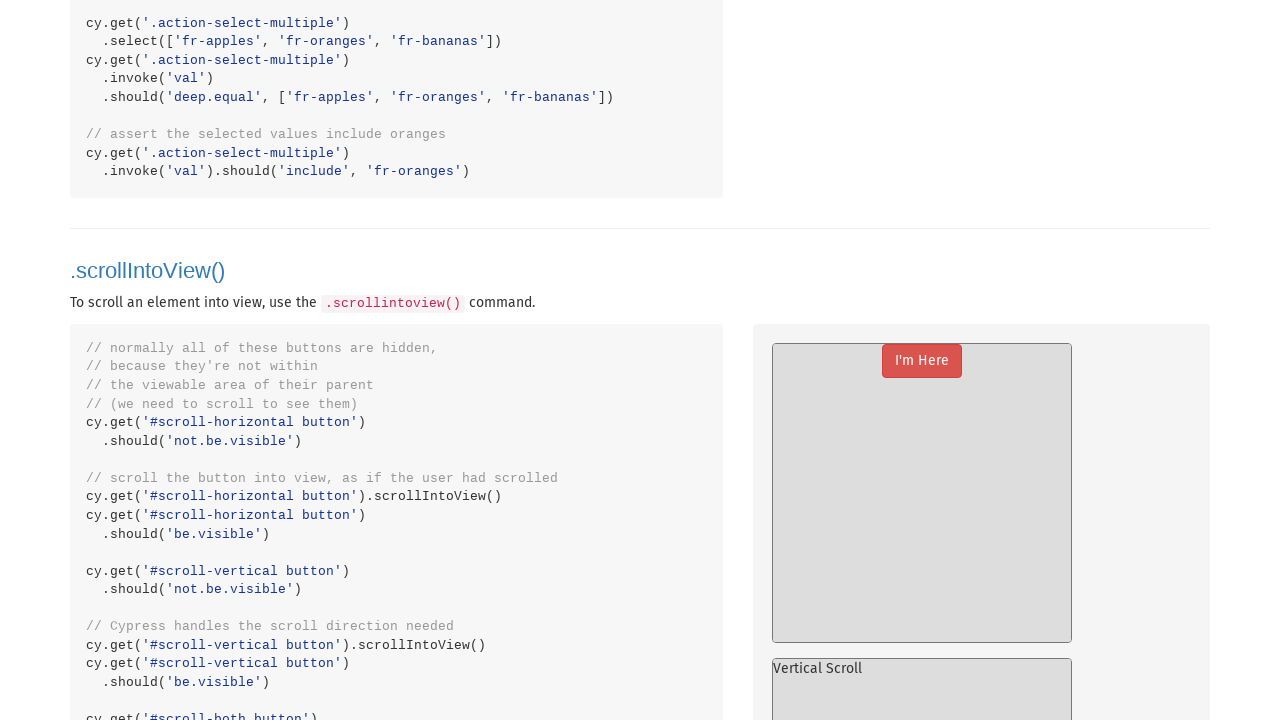

Scrolled vertical button into view
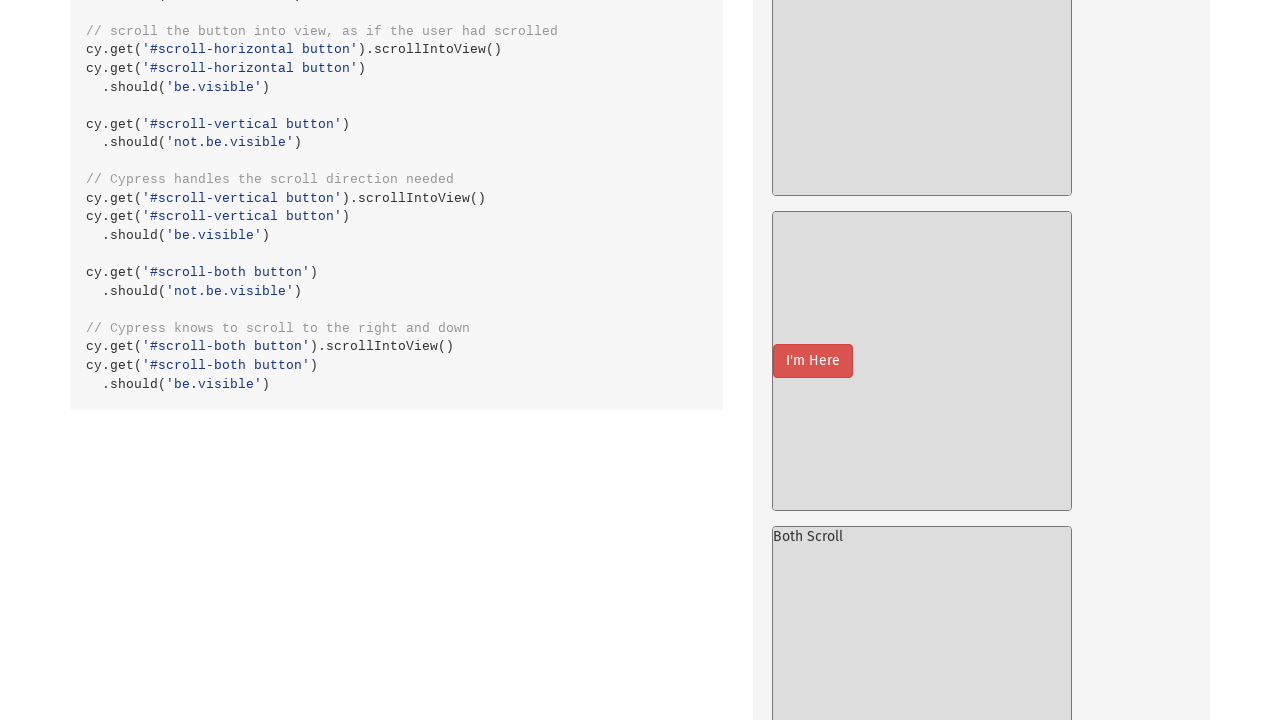

Scrolled button in both directions into view
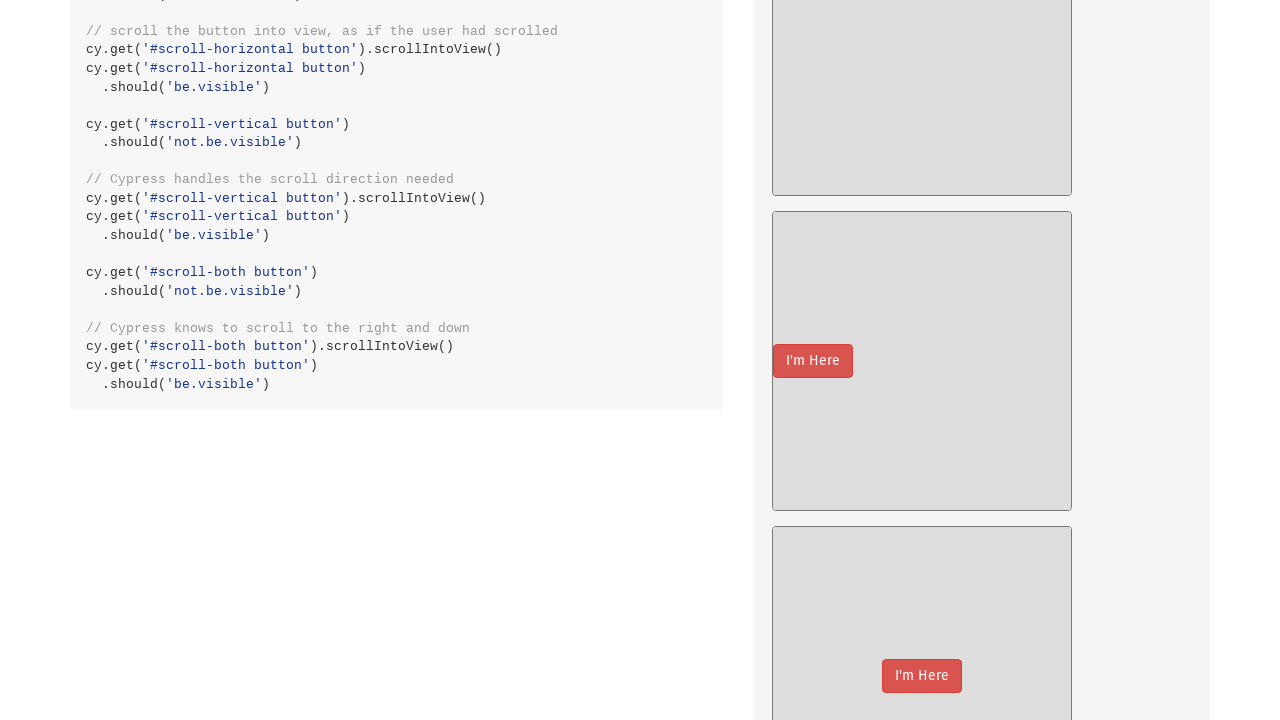

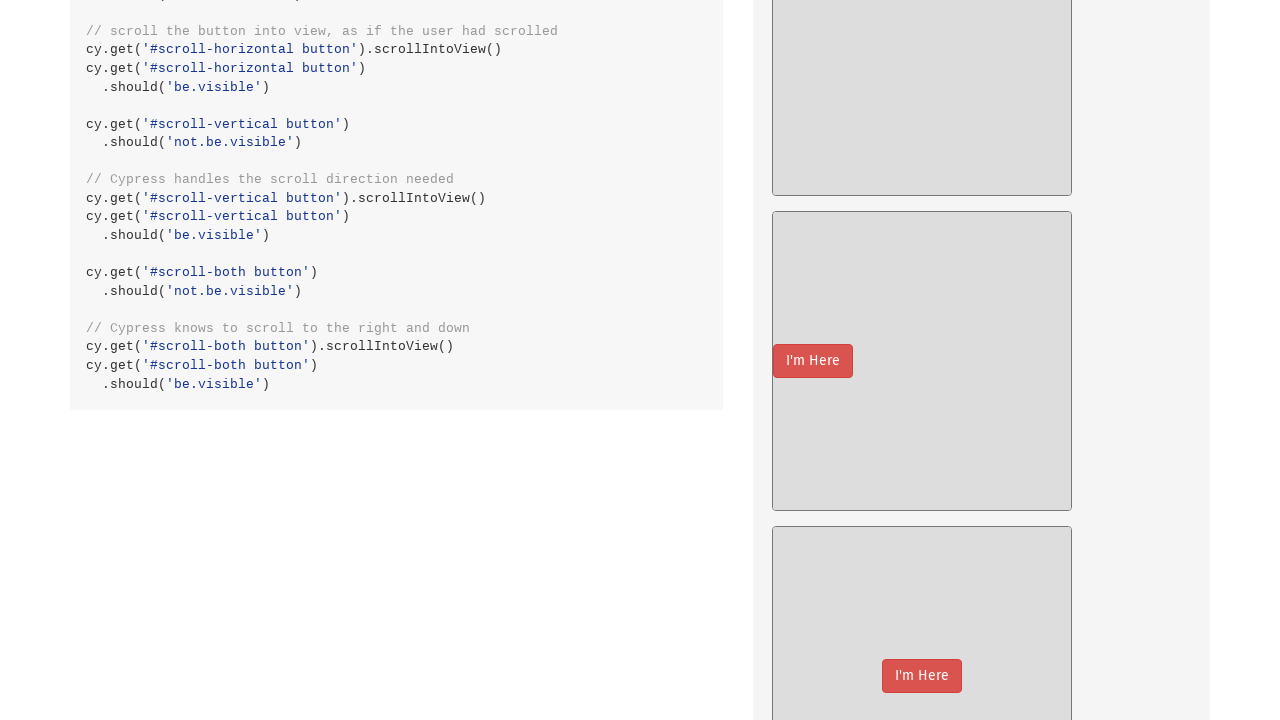